Tests dropdown functionality by verifying the dropdown menu is visible, selecting Option3, and confirming the selection

Starting URL: https://rahulshettyacademy.com/AutomationPractice/

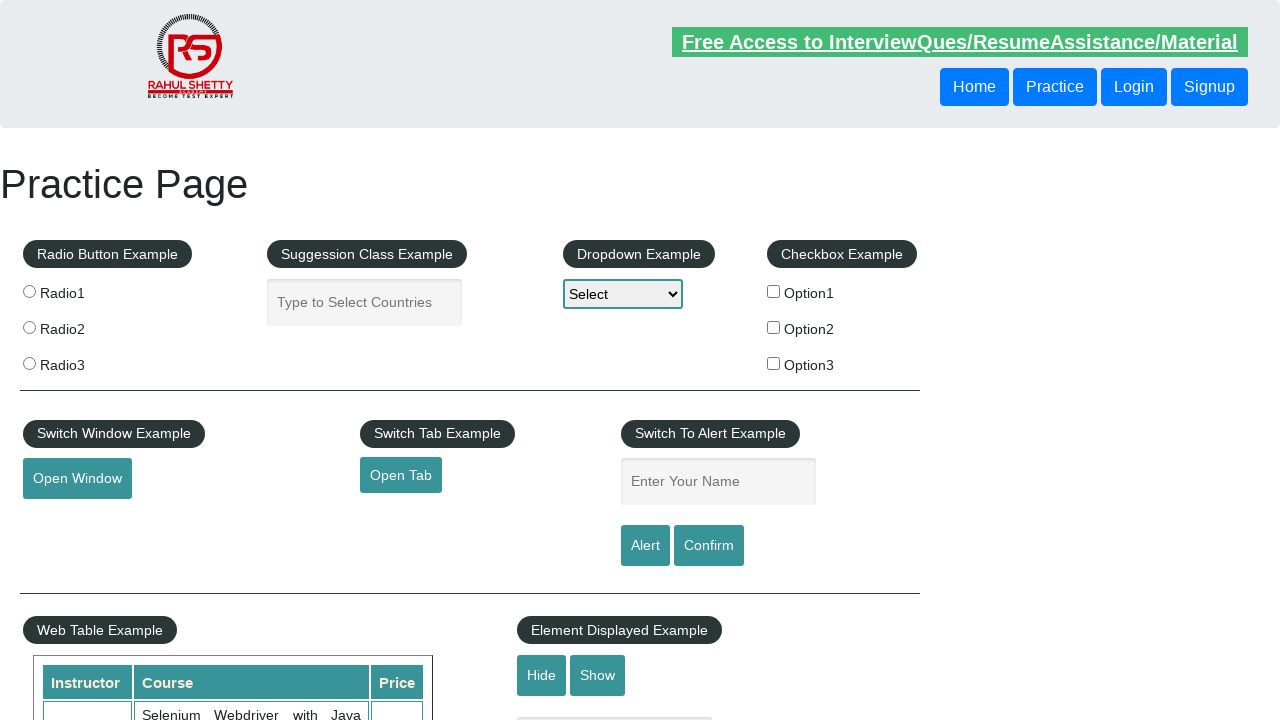

Located Dropdown Example header element
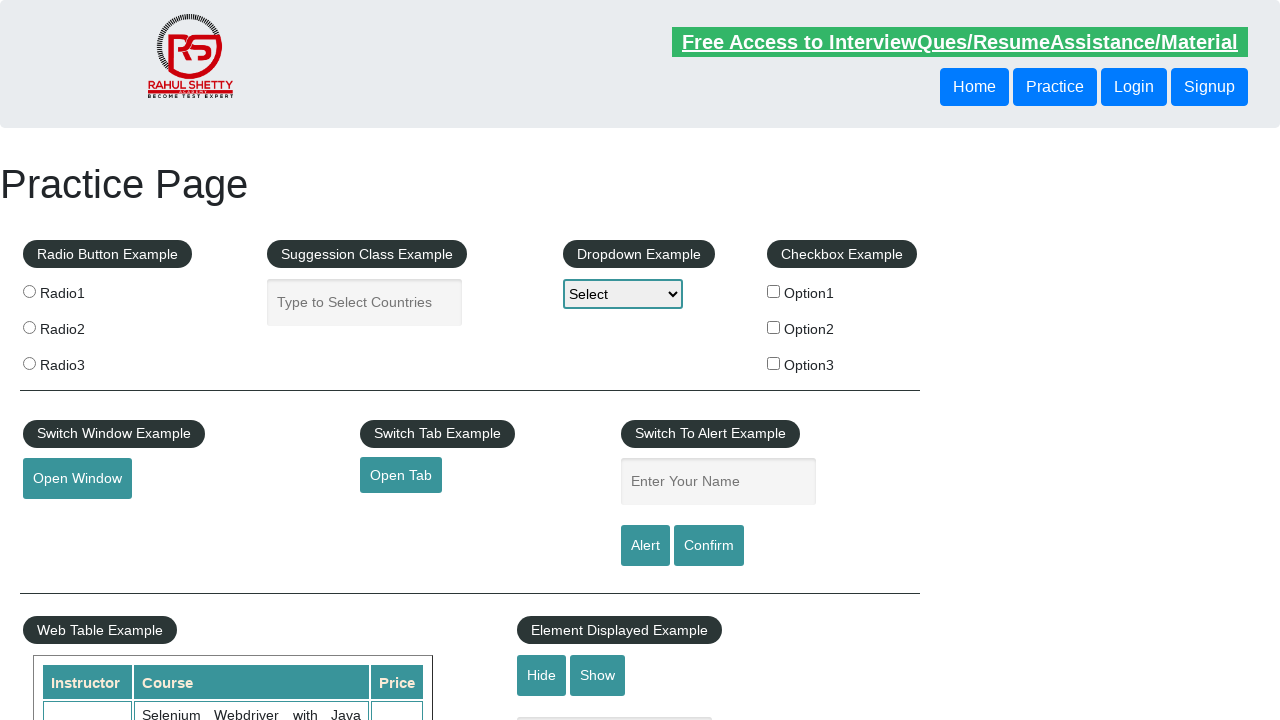

Verified Dropdown Example header is visible
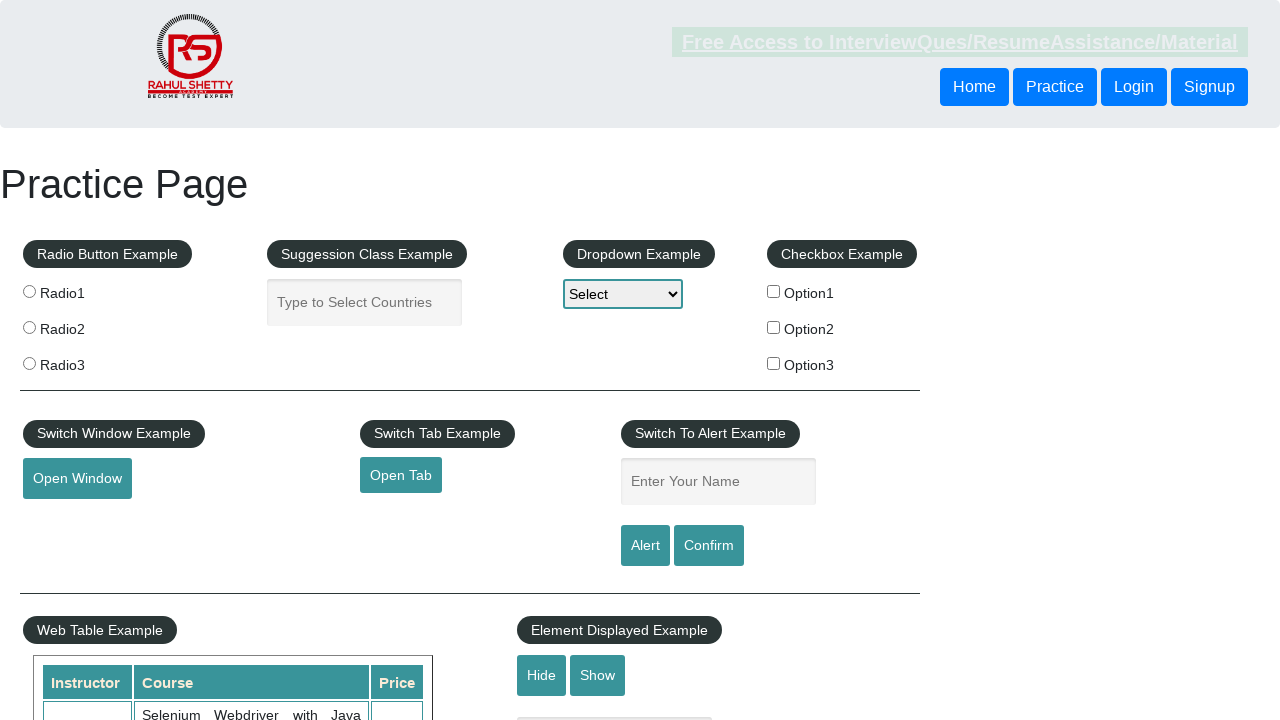

Located dropdown element with id 'dropdown-class-example'
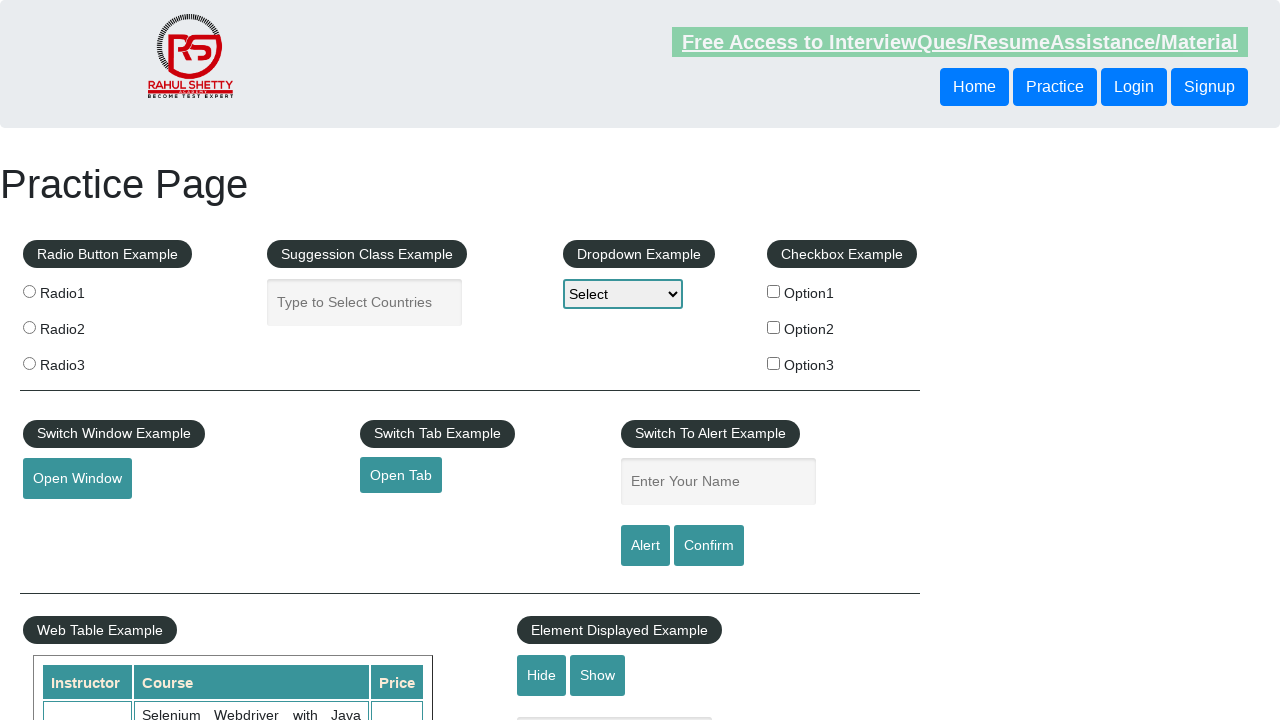

Selected Option3 from the dropdown on #dropdown-class-example
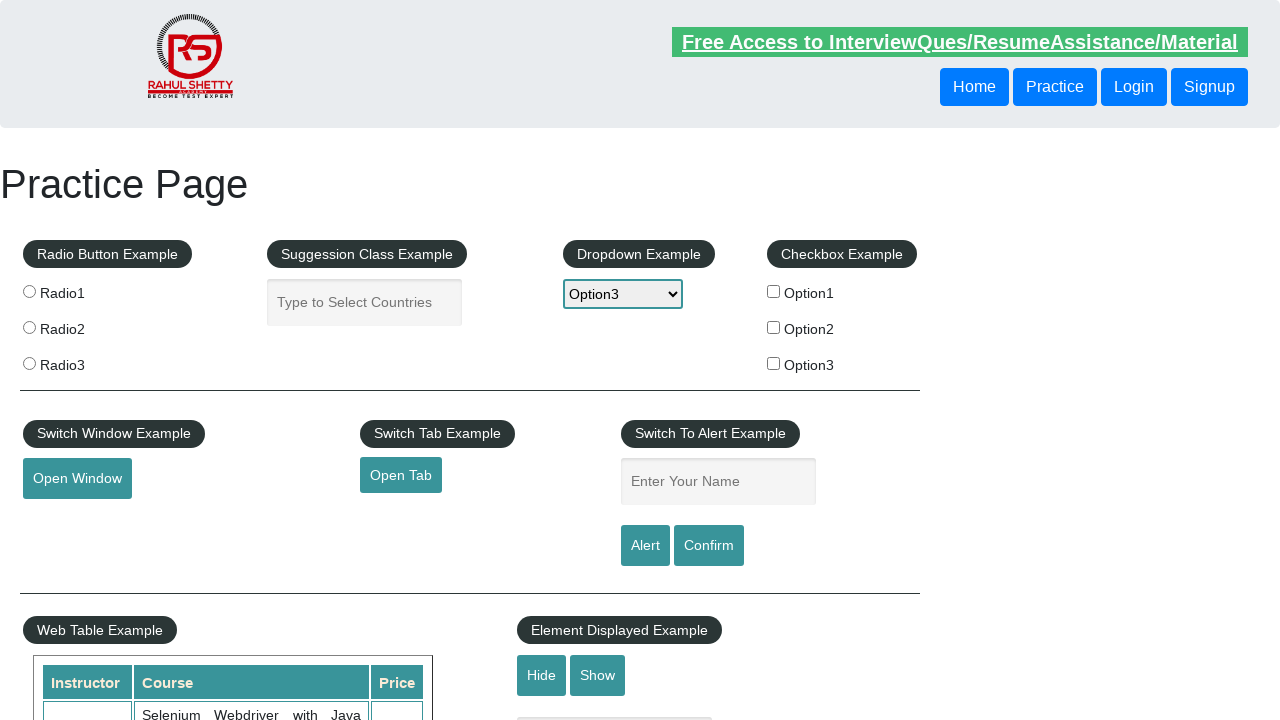

Verified dropdown element is visible
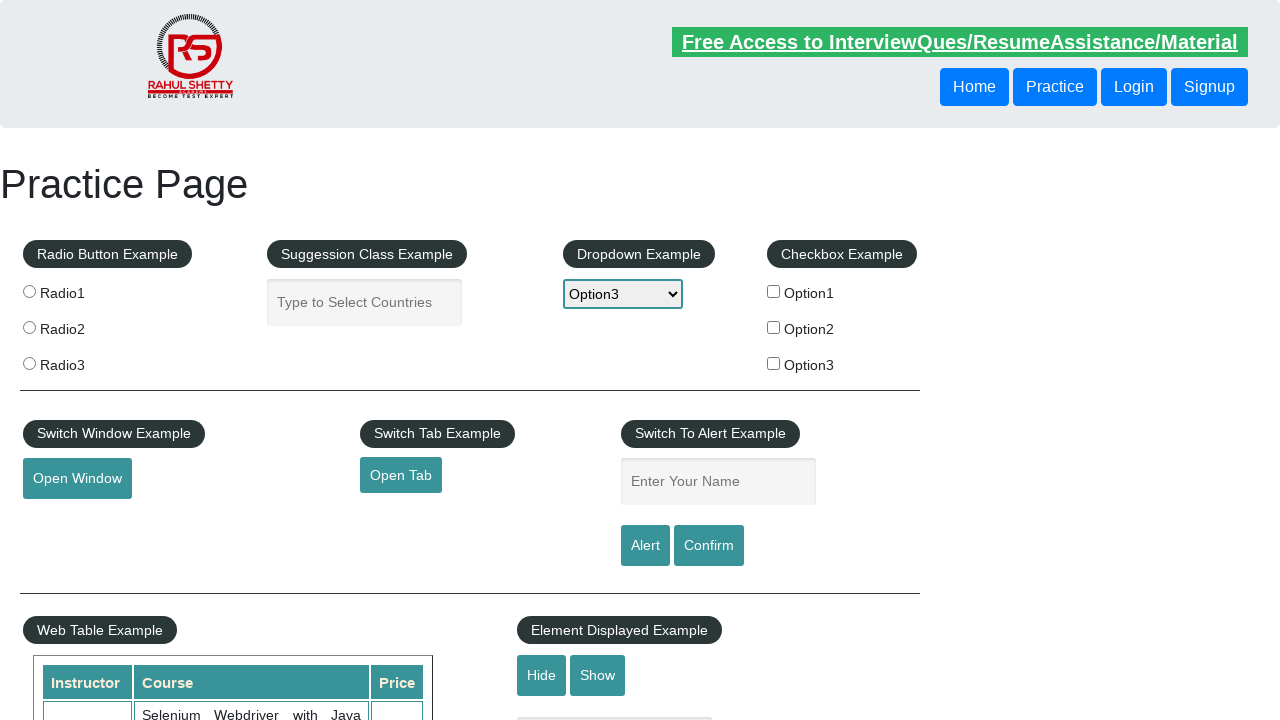

Retrieved selected dropdown value
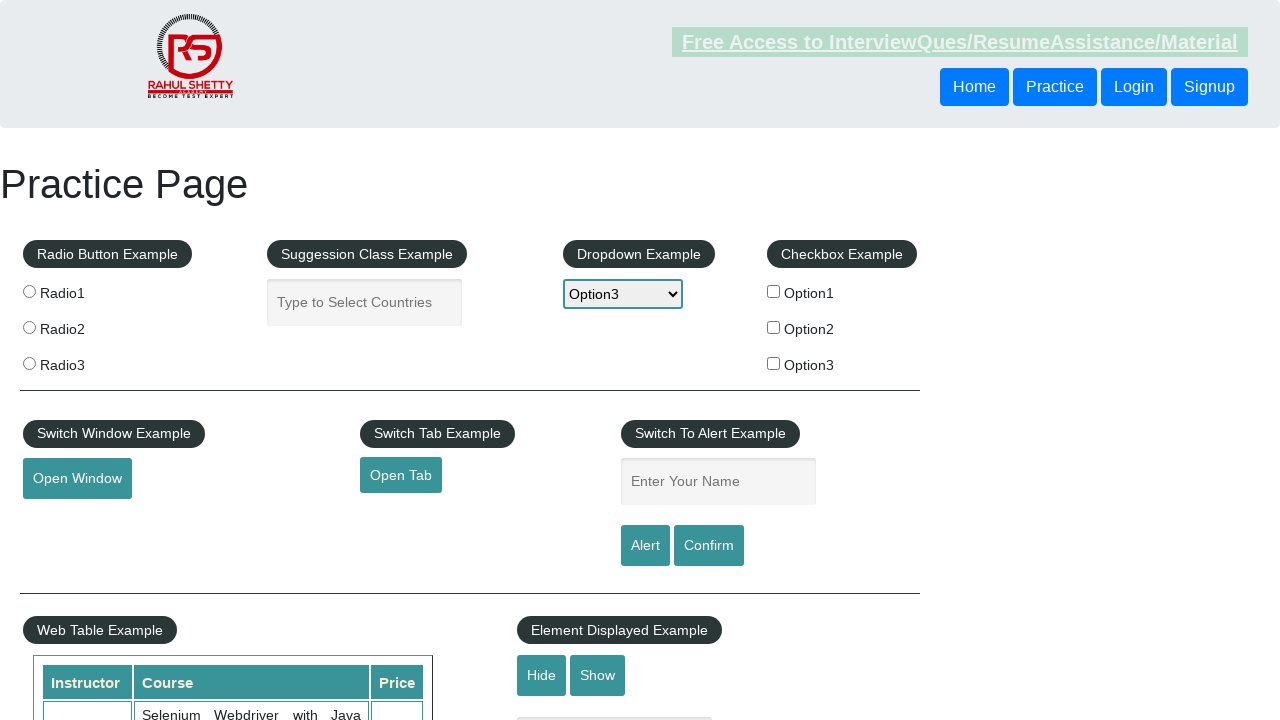

Confirmed that Option3 (option3) is selected
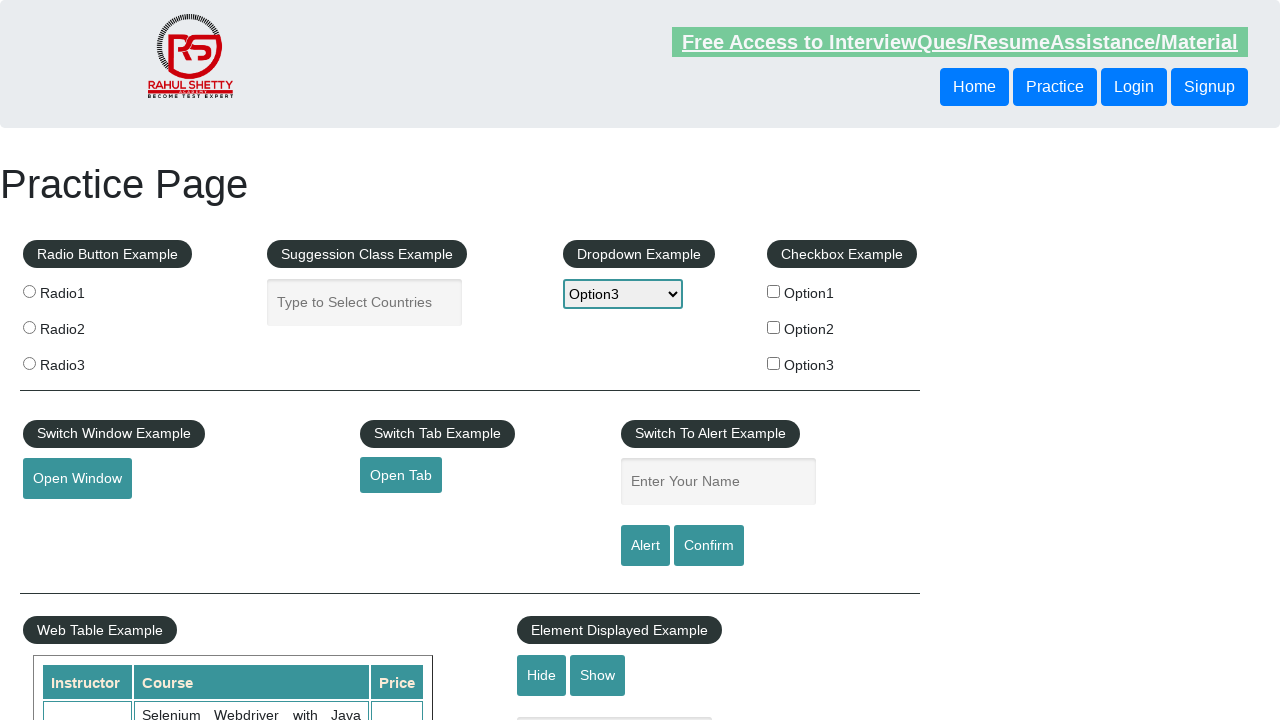

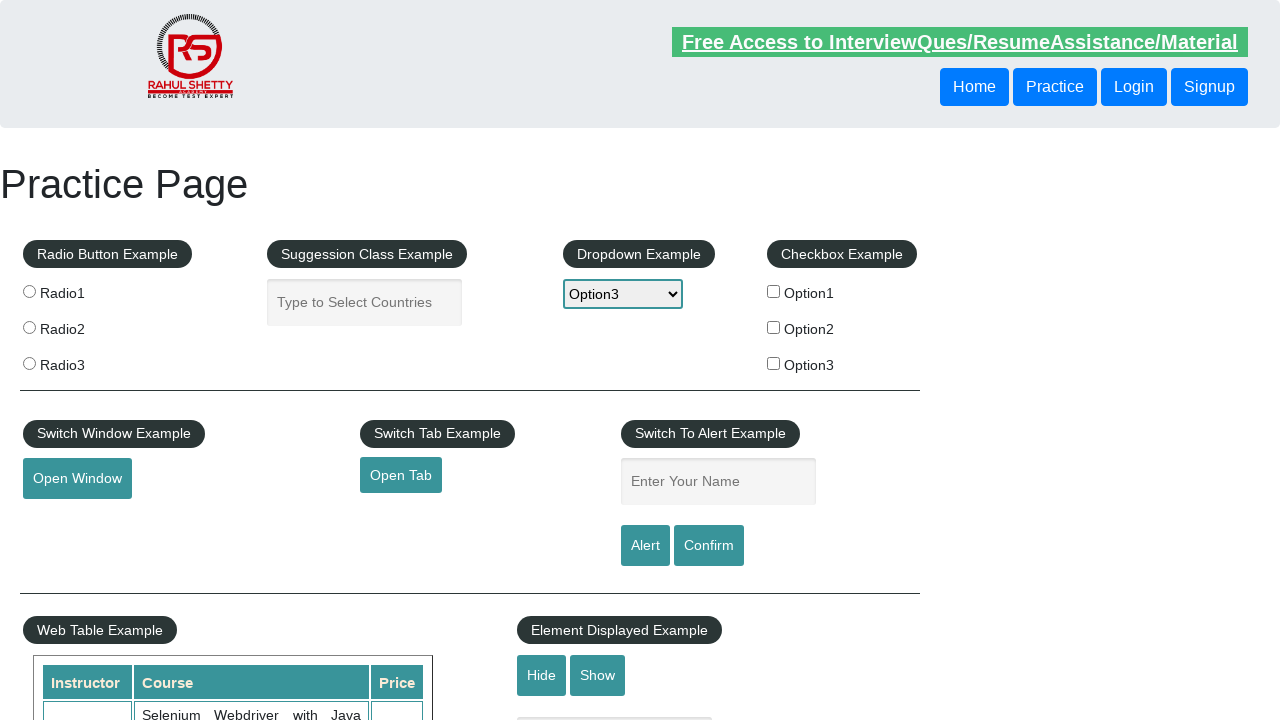